Solves a mathematical captcha by extracting a value from an image attribute, calculating the result, and submitting a form with checkbox and radio button selections

Starting URL: http://suninjuly.github.io/get_attribute.html

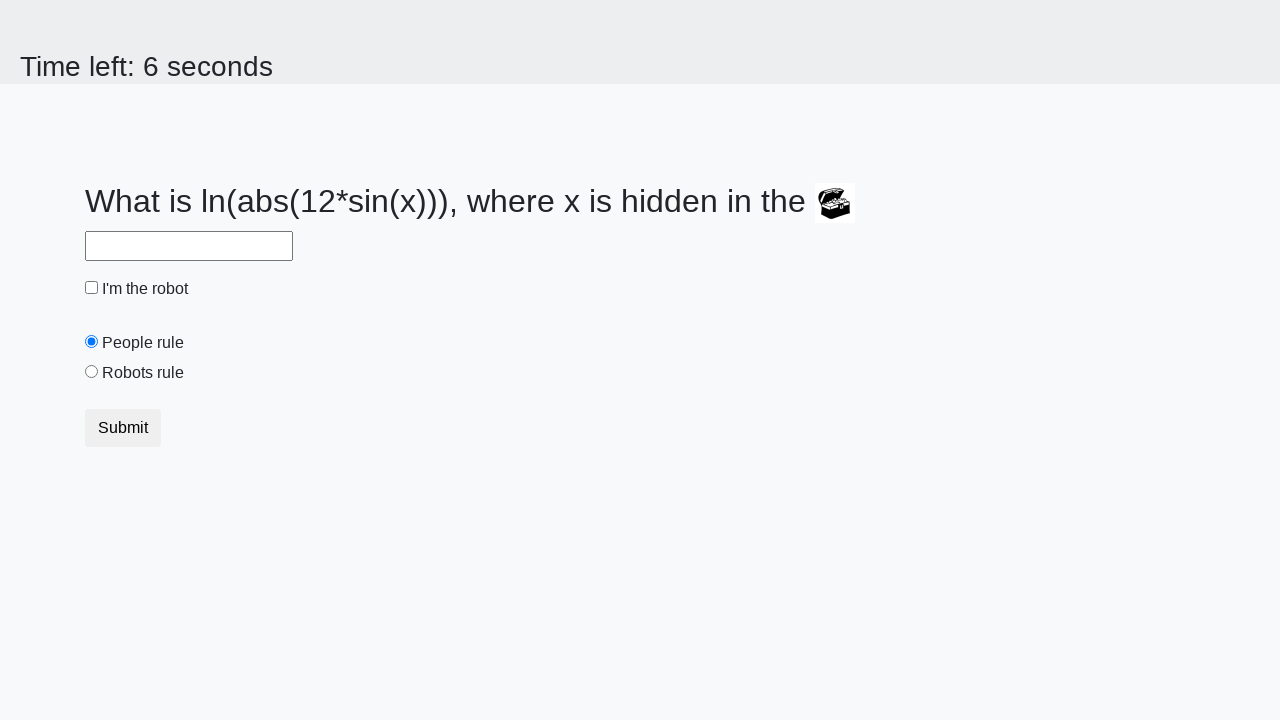

Located the image element
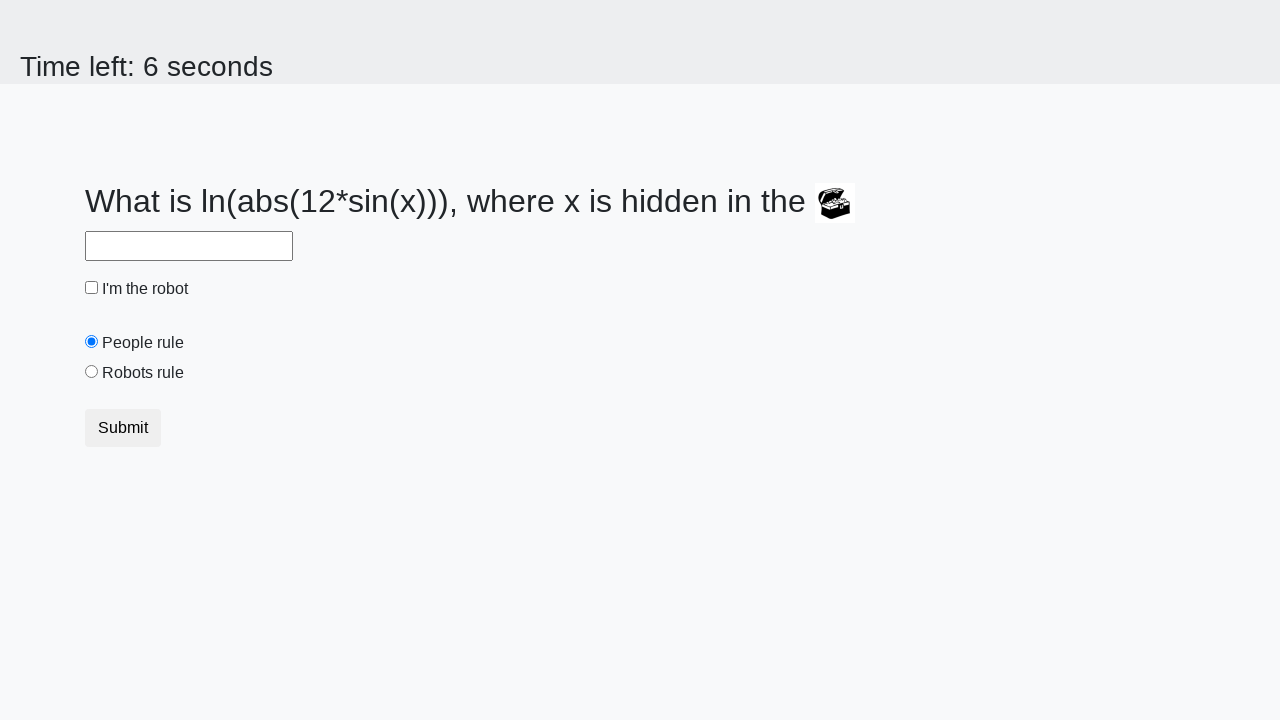

Extracted valuex attribute from image
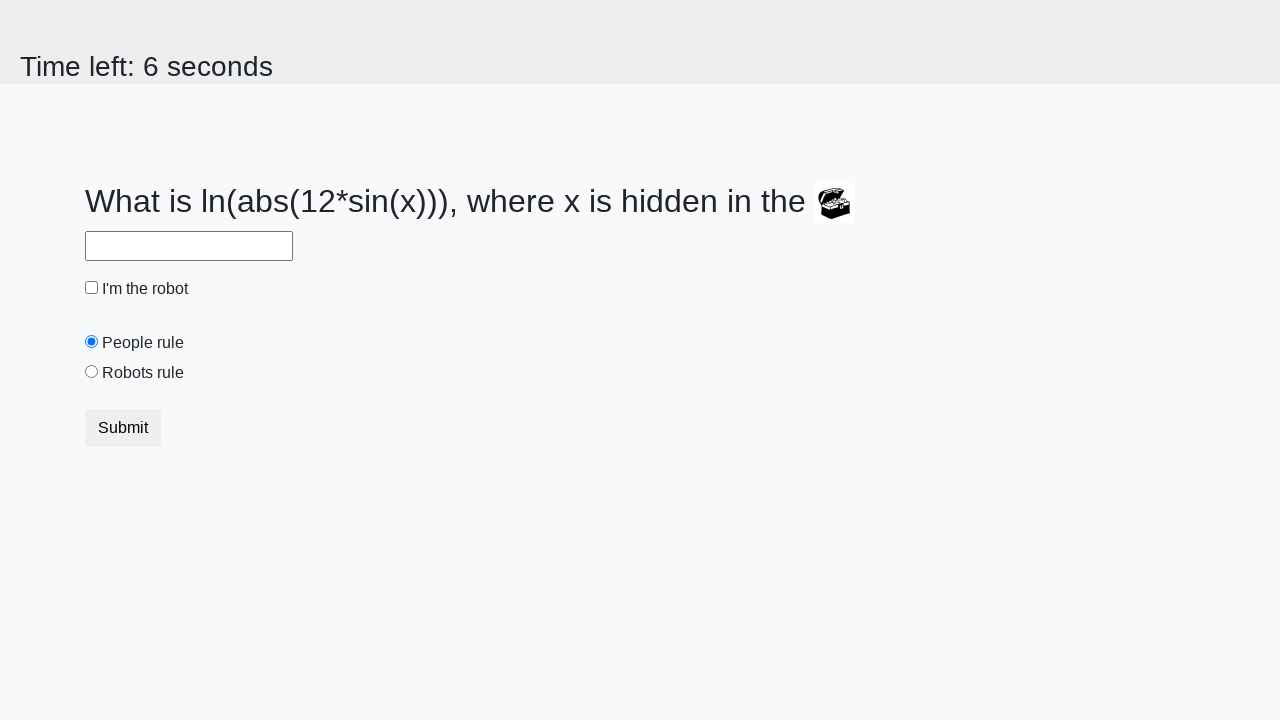

Calculated mathematical captcha result
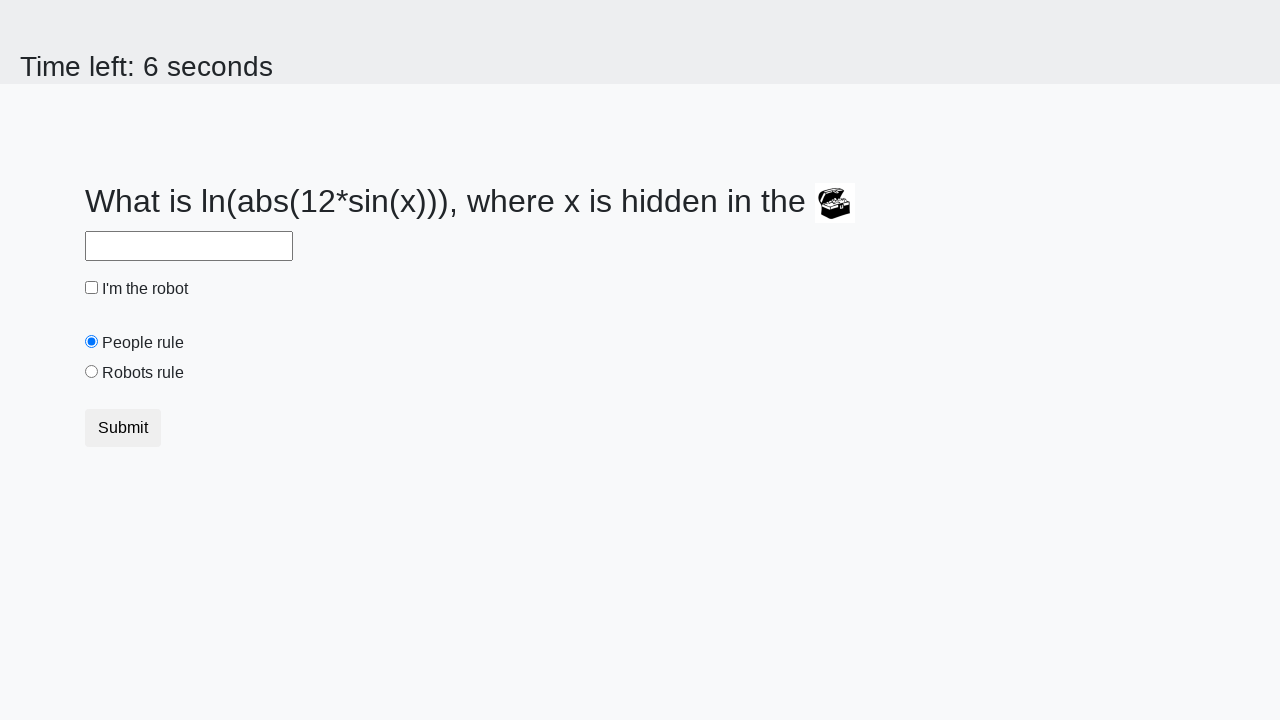

Filled answer field with calculated value: 1.6908906002902686 on #answer
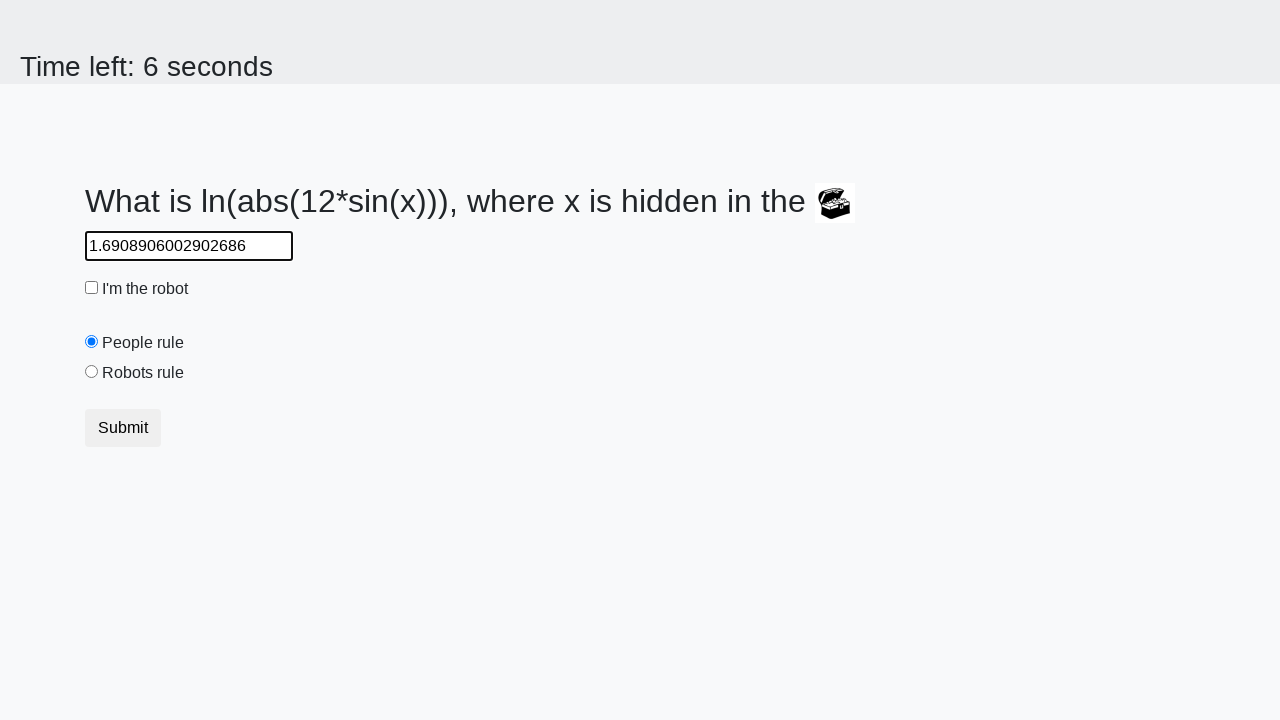

Clicked checkbox at (92, 288) on [type="checkbox"]
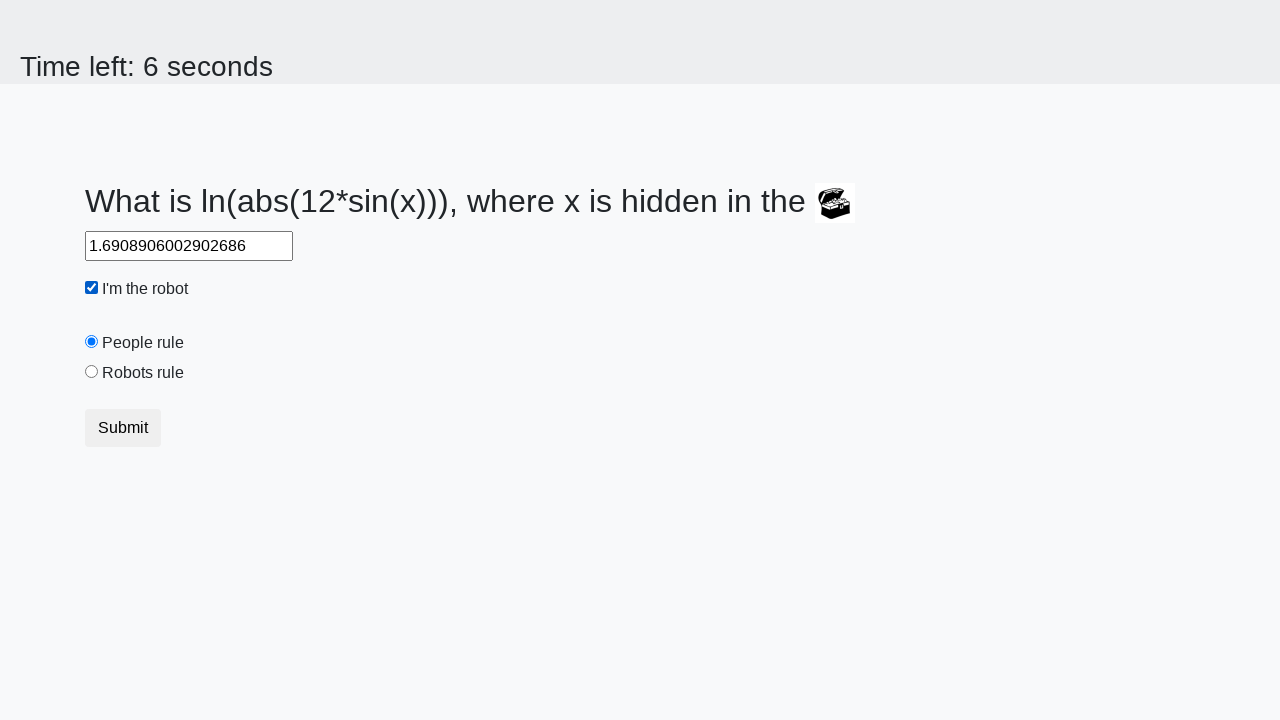

Clicked radio button for robotsRule at (92, 372) on #robotsRule
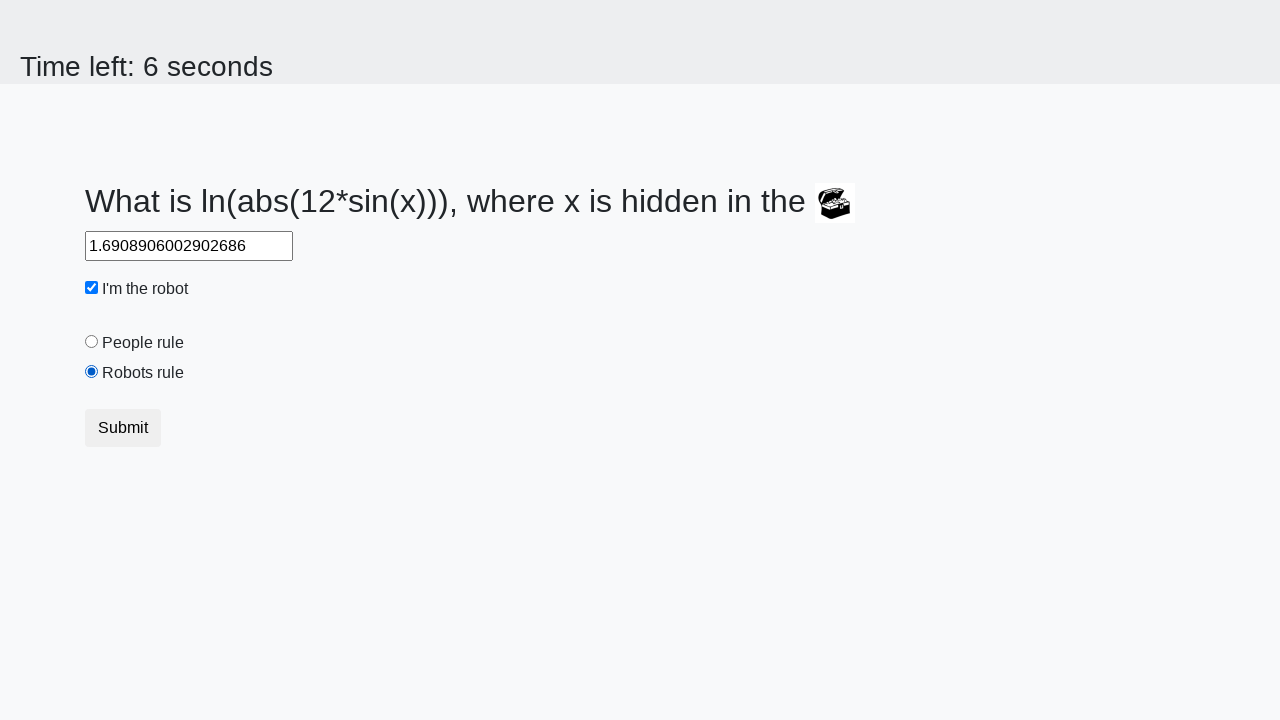

Submitted the form at (123, 428) on [type="submit"]
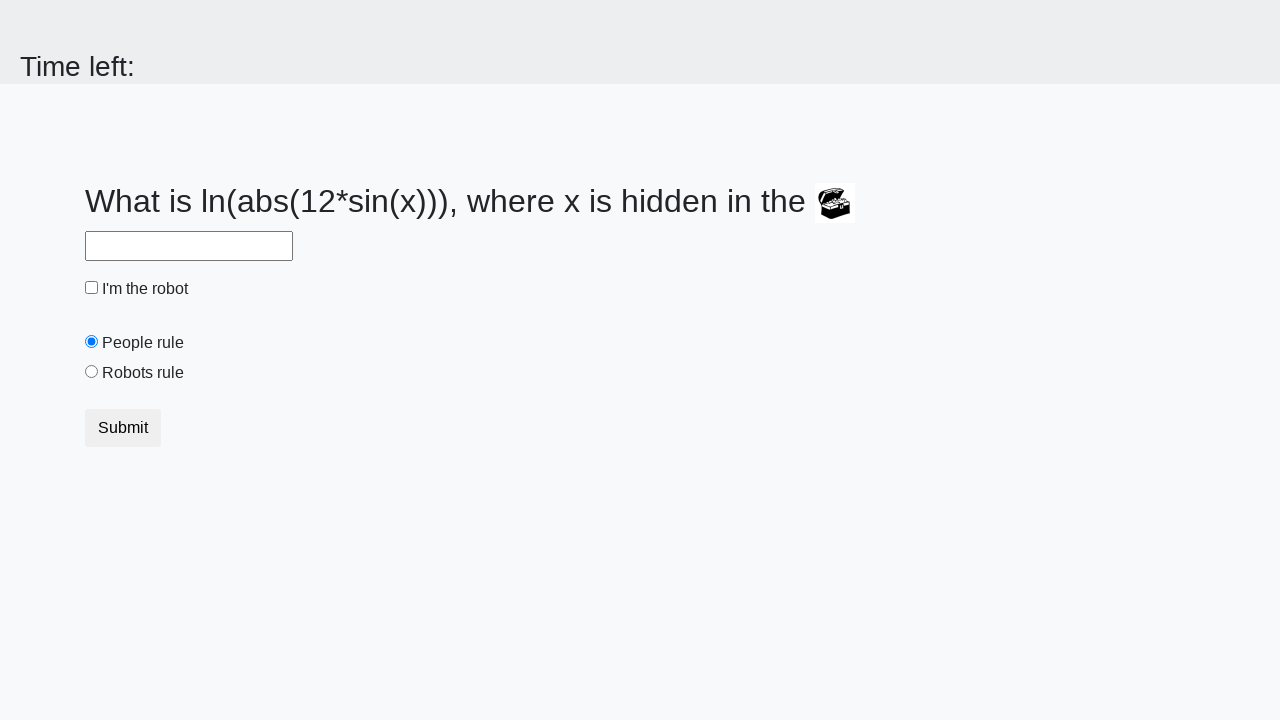

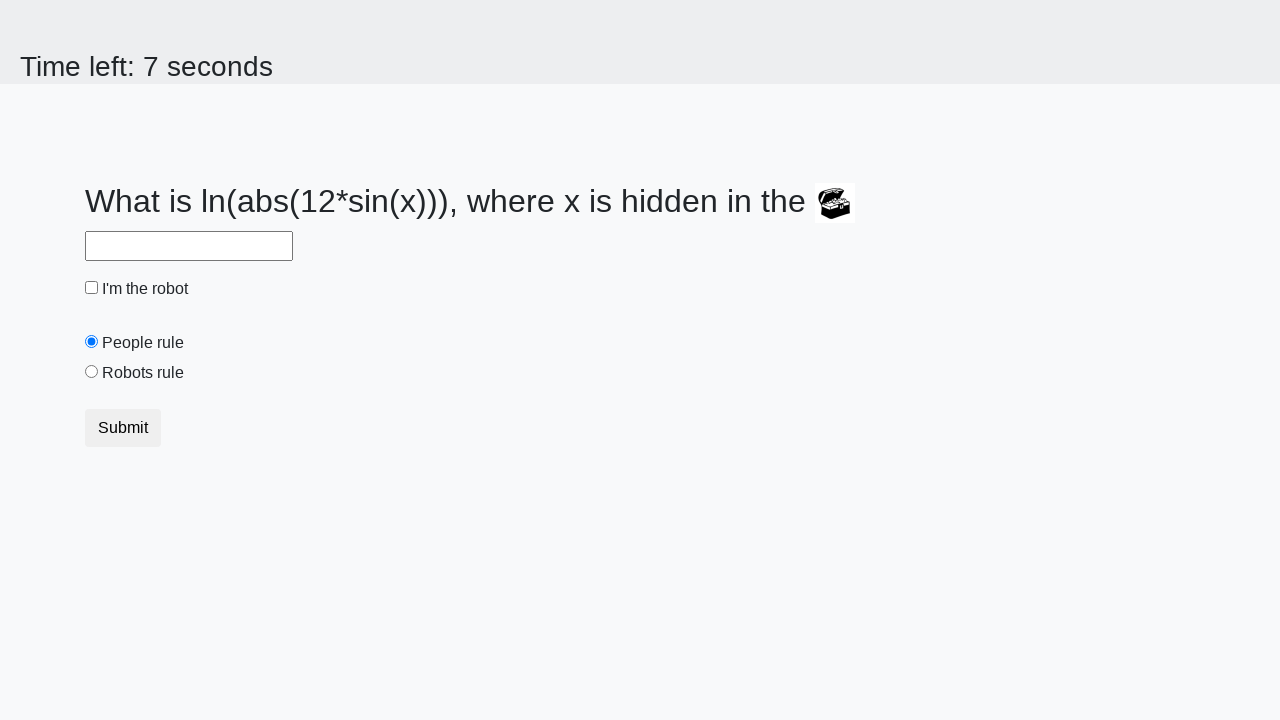